Navigates to a CSDN blog page and verifies that blog article links are present on the page

Starting URL: https://blog.csdn.net/lzw_java?type=blog

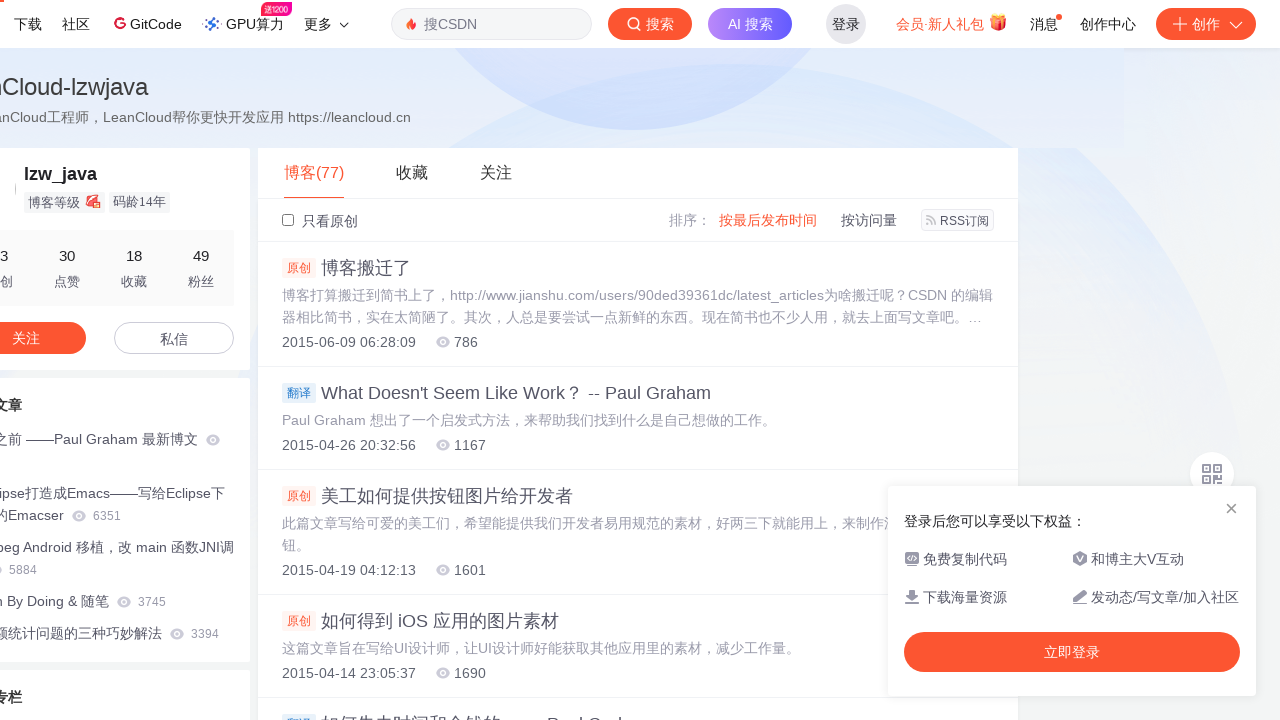

Navigated to CSDN blog page for user lzw_java
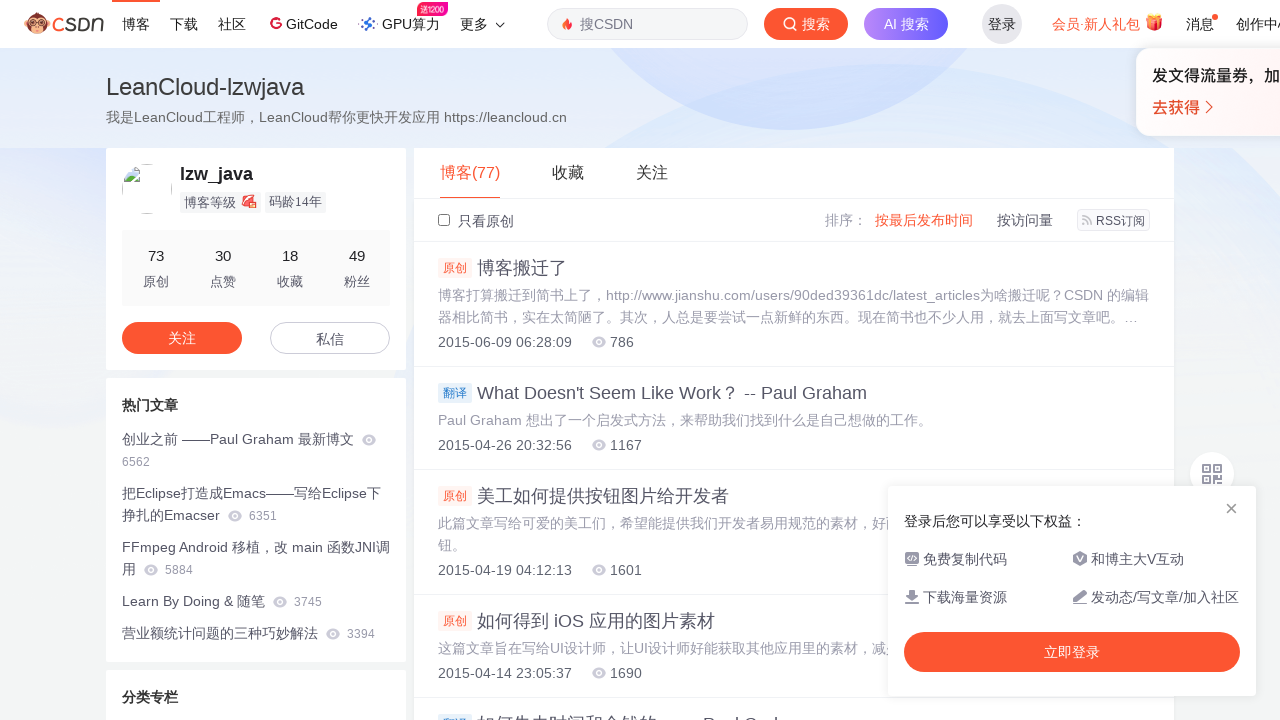

Blog article links loaded and verified on the page
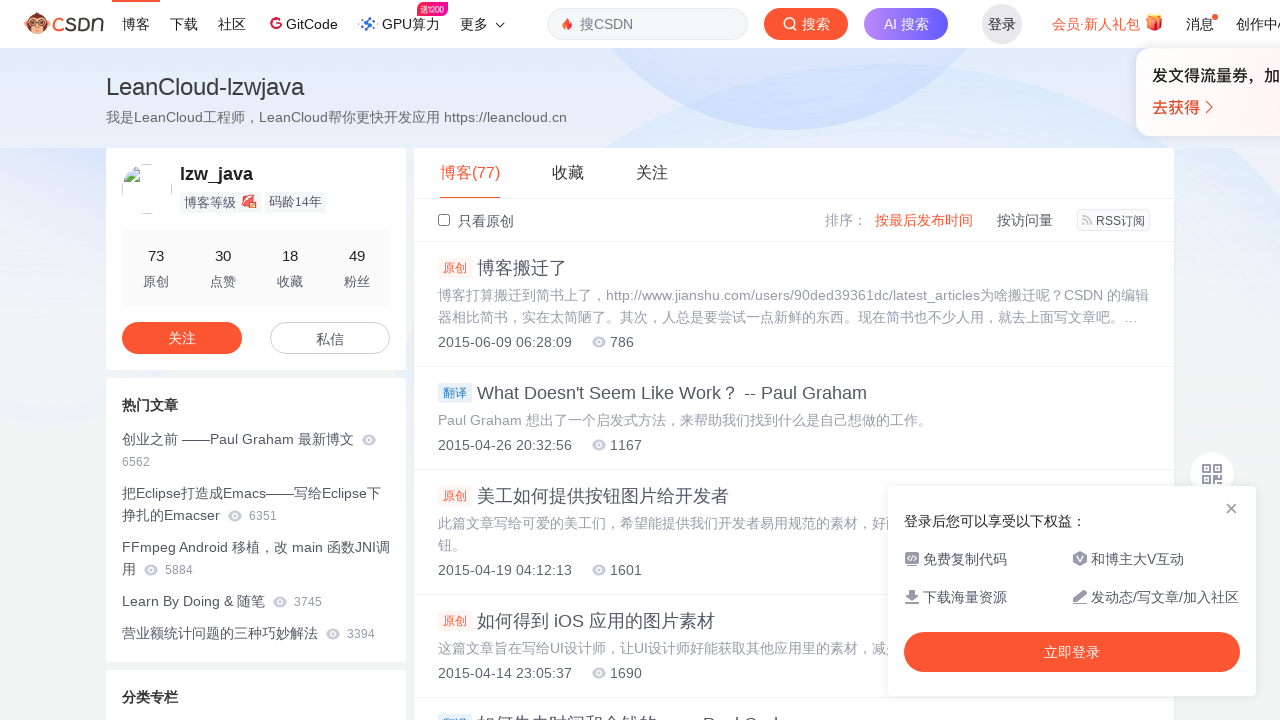

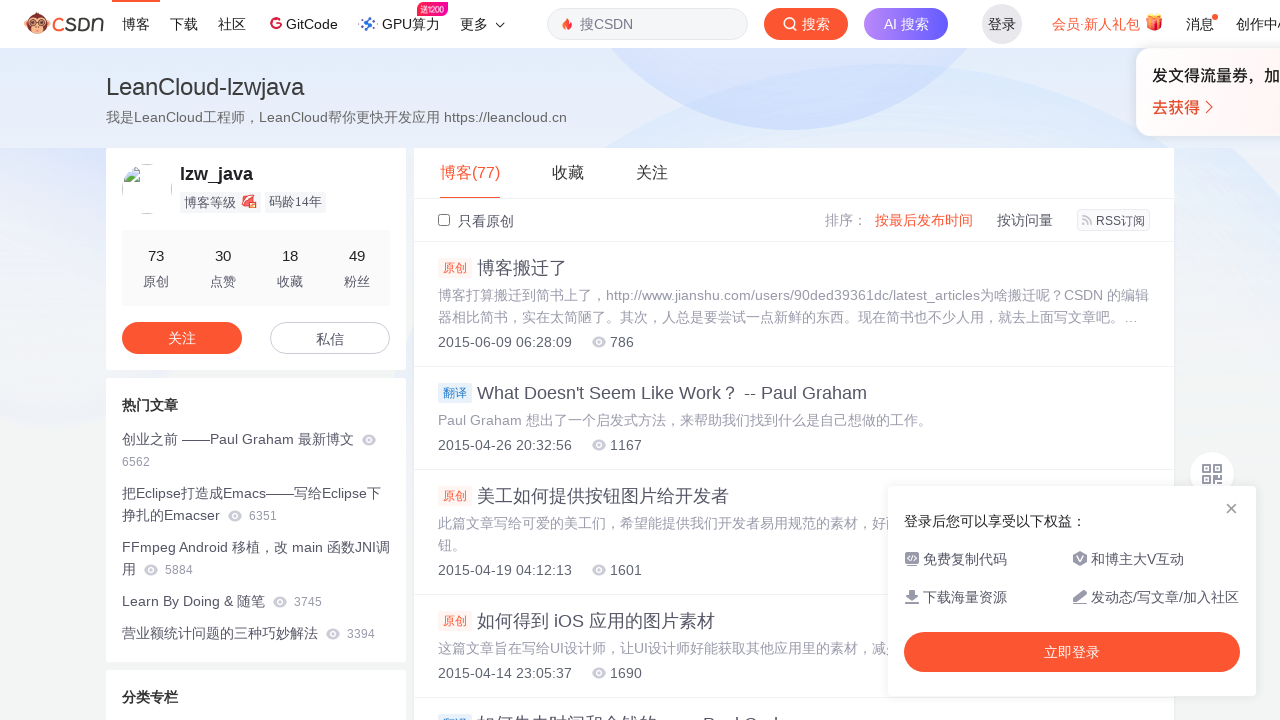